Tests the contact form on fontele.ba by navigating to the contact page and filling in name, email, and message fields, then verifying the values are correctly entered.

Starting URL: https://fontele.ba

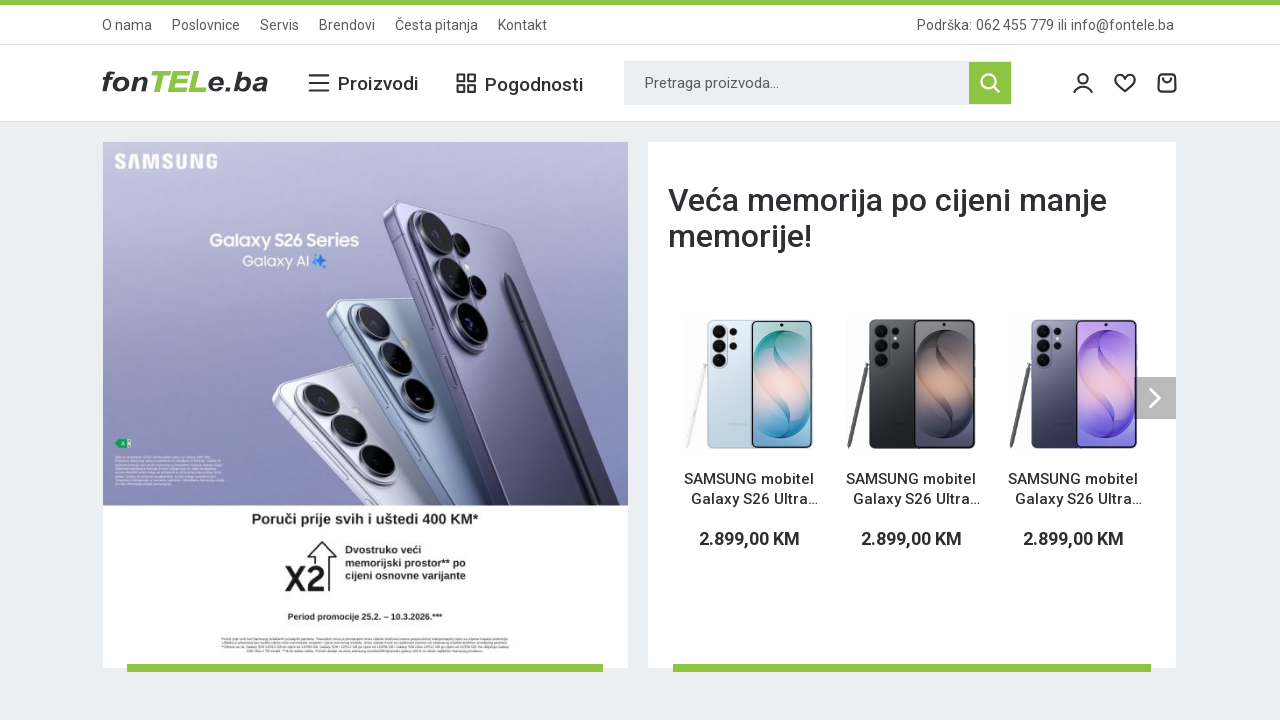

Verified we are on fontele.ba homepage
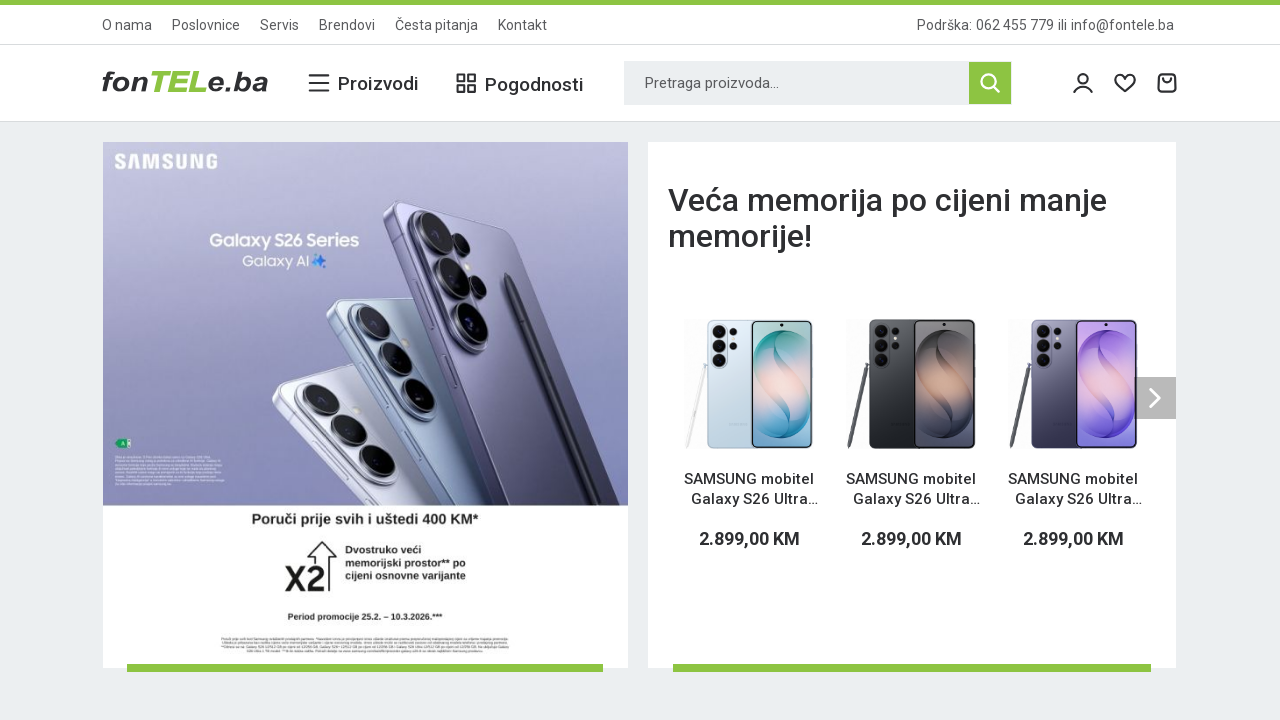

Clicked Kontakt button to open contact form at (522, 24) on text=Kontakt
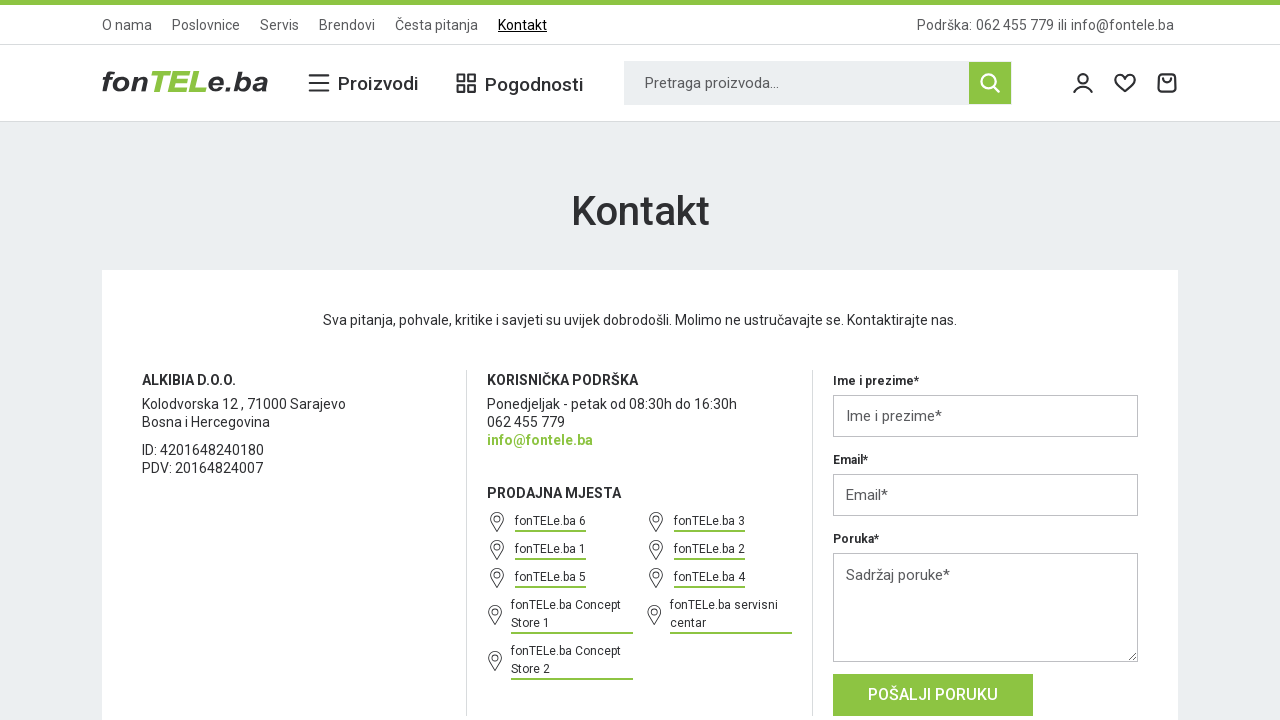

Navigated to contact page
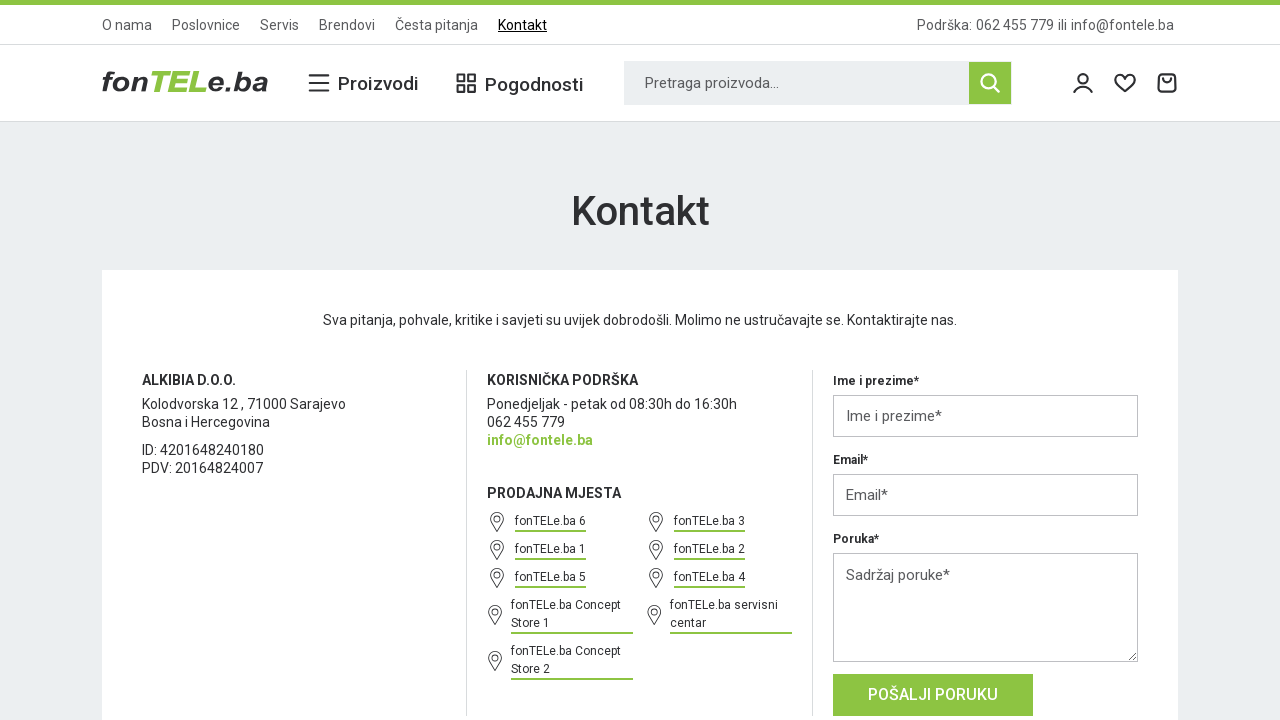

Filled name field with 'Maja Horvat' on input#full_name
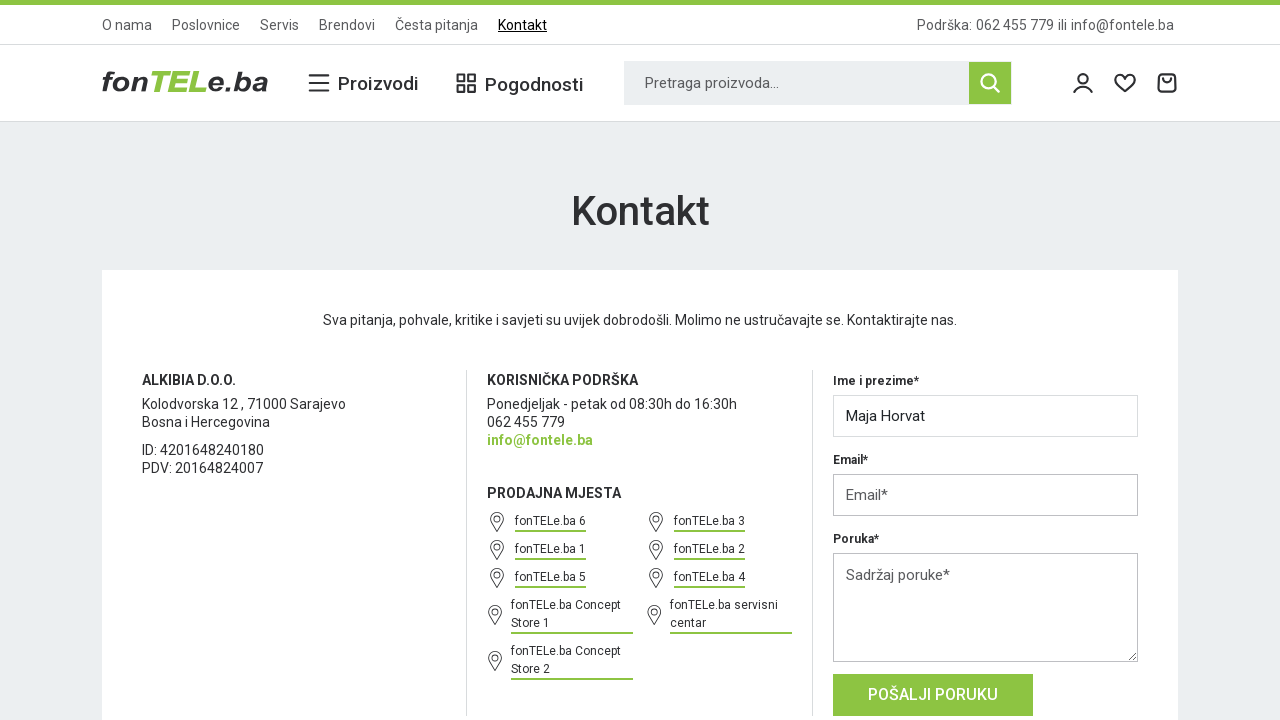

Verified name field contains 'Maja Horvat'
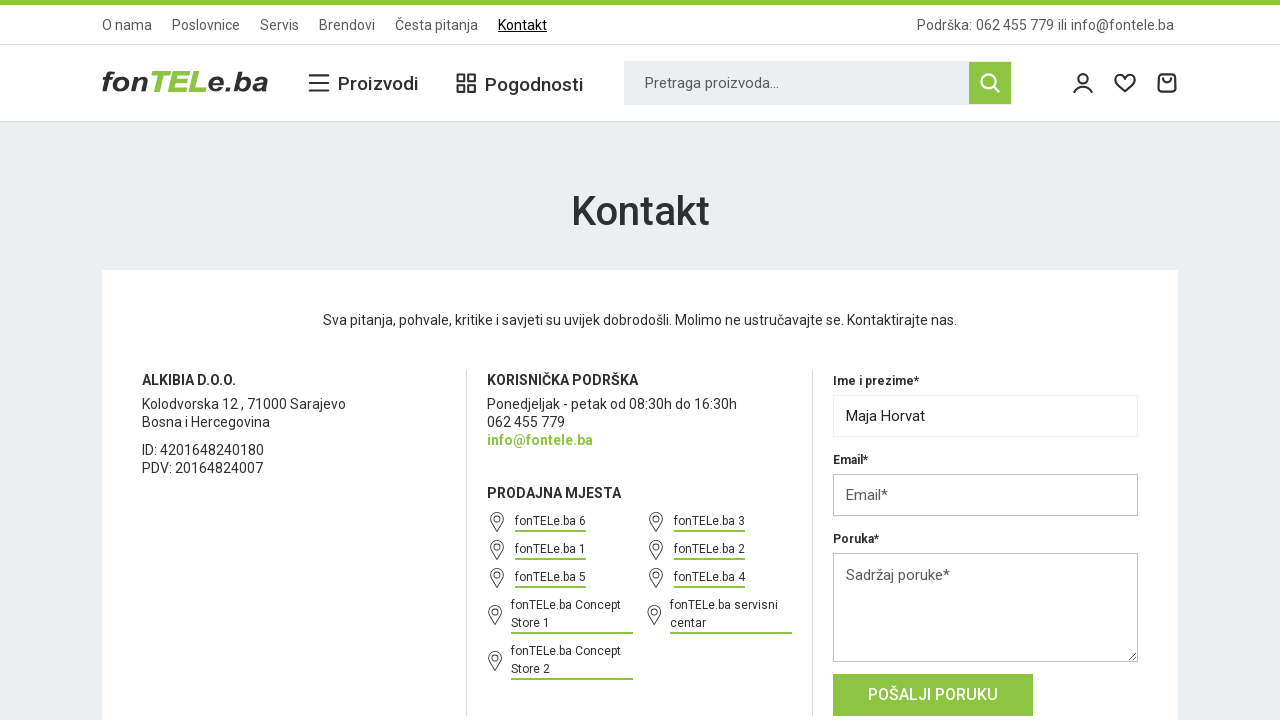

Filled email field with 'maja.horvat@example.com' on input#email
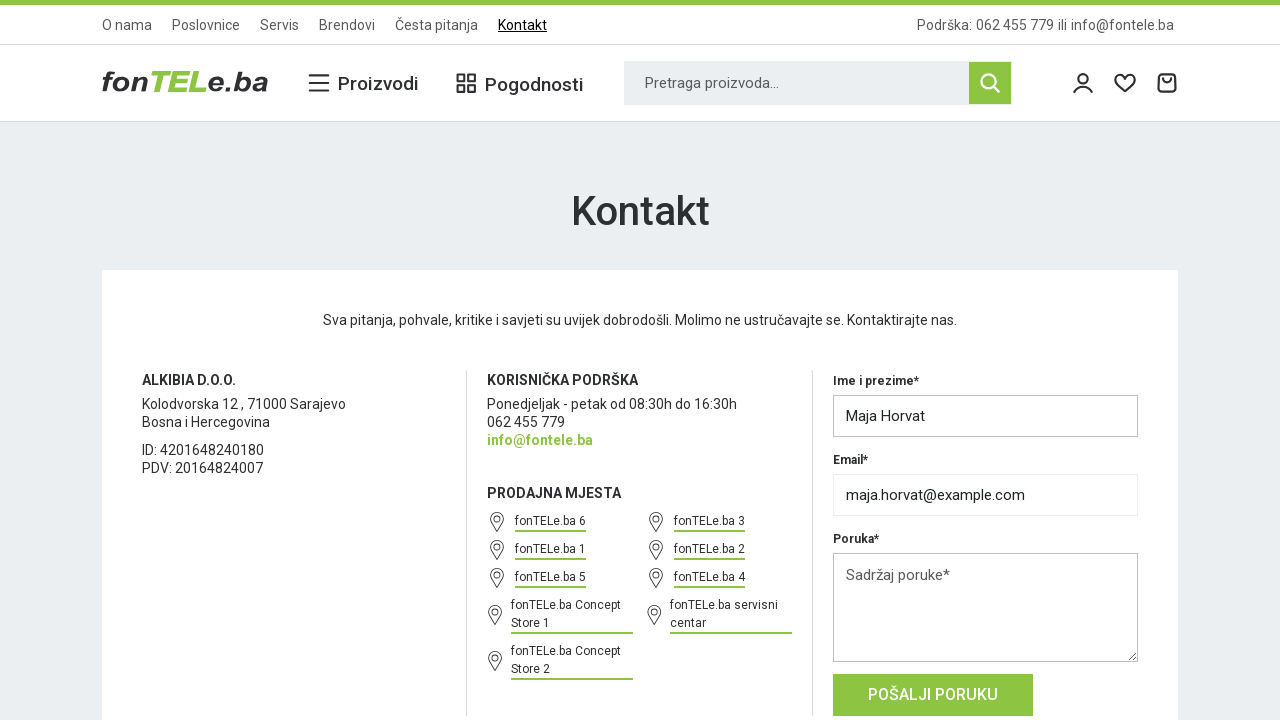

Verified email field contains 'maja.horvat@example.com'
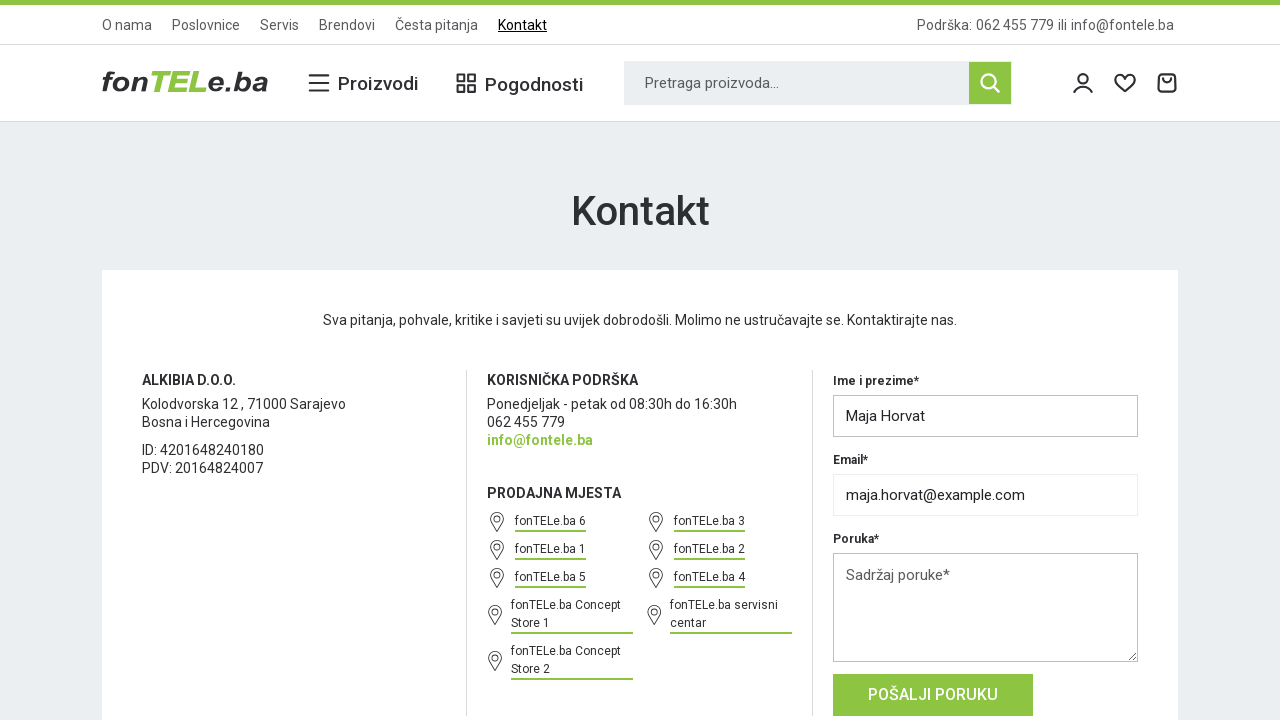

Filled message field with 'This is a test inquiry message' on textarea#msg
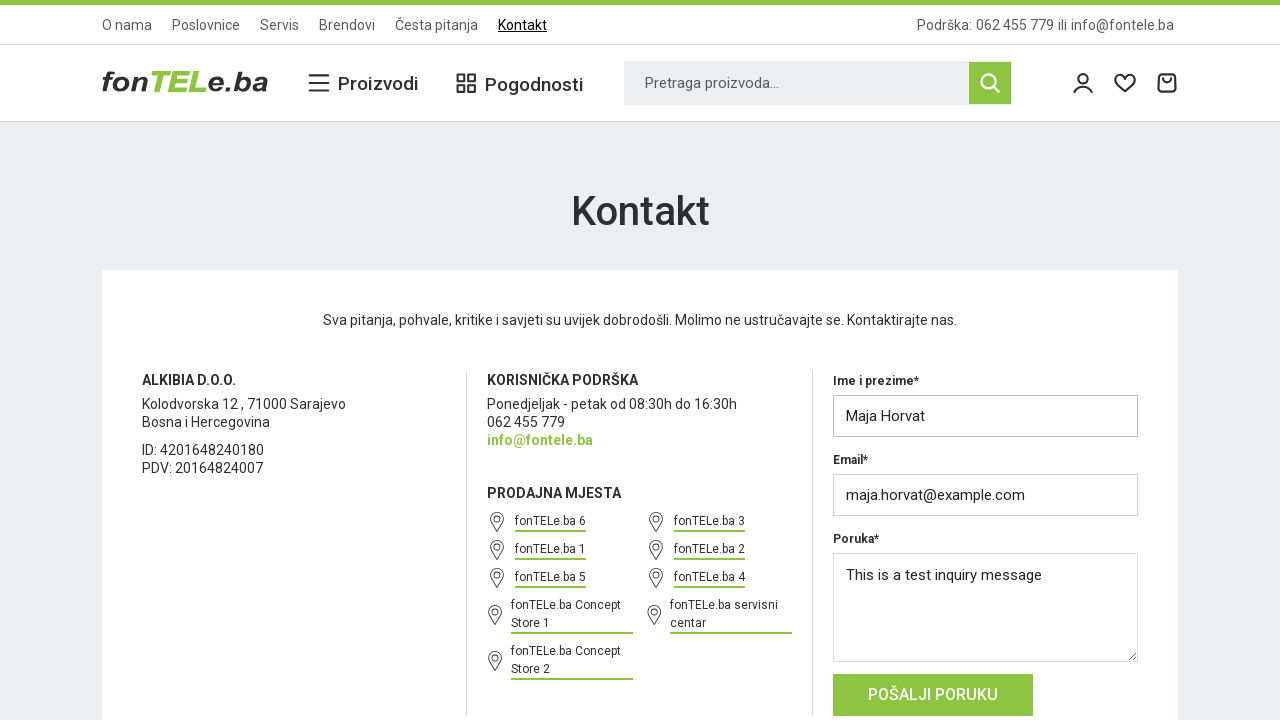

Verified message field contains 'This is a test inquiry message'
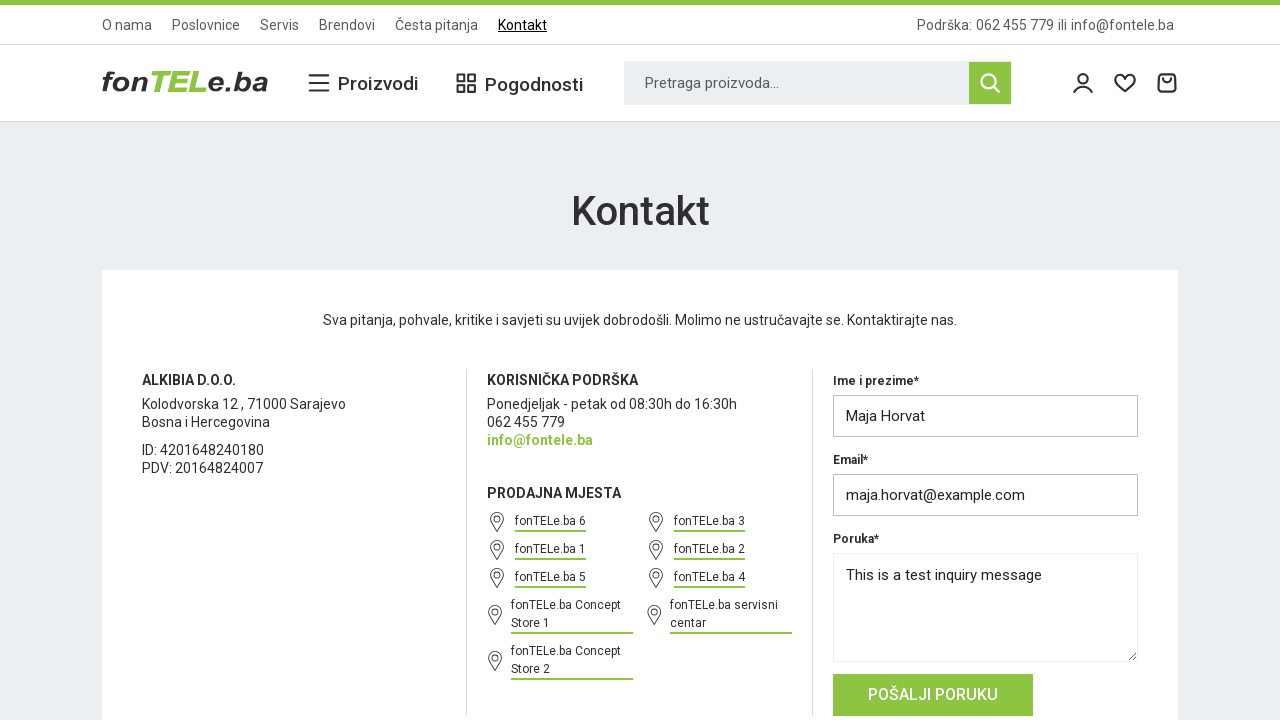

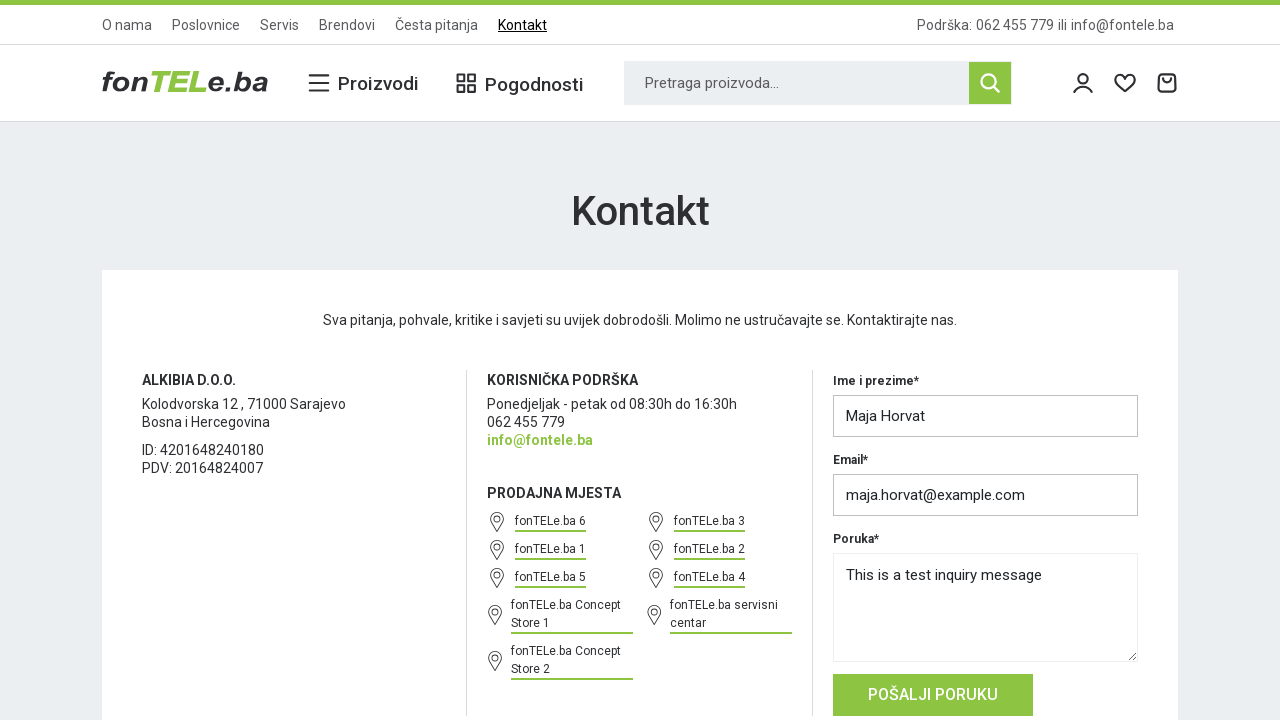